Verifies that the search box is visible and exists on the DuckDuckGo homepage

Starting URL: https://duckduckgo.com

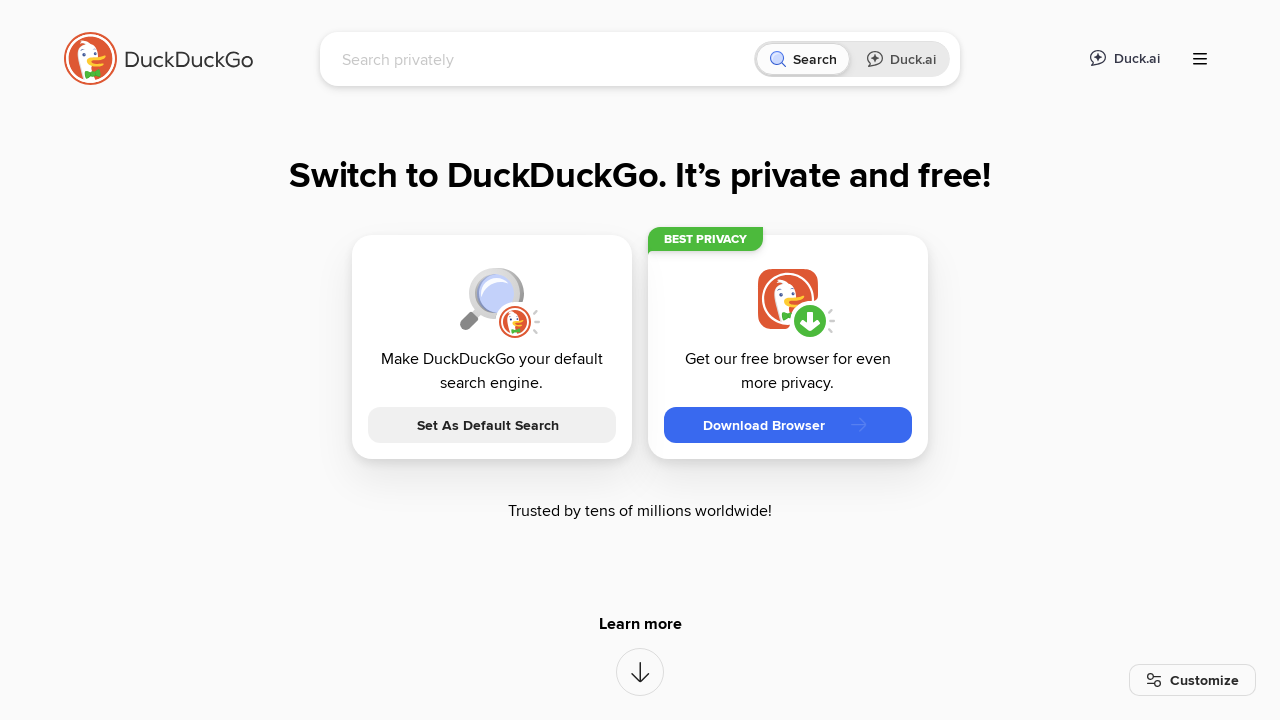

Navigated to DuckDuckGo homepage
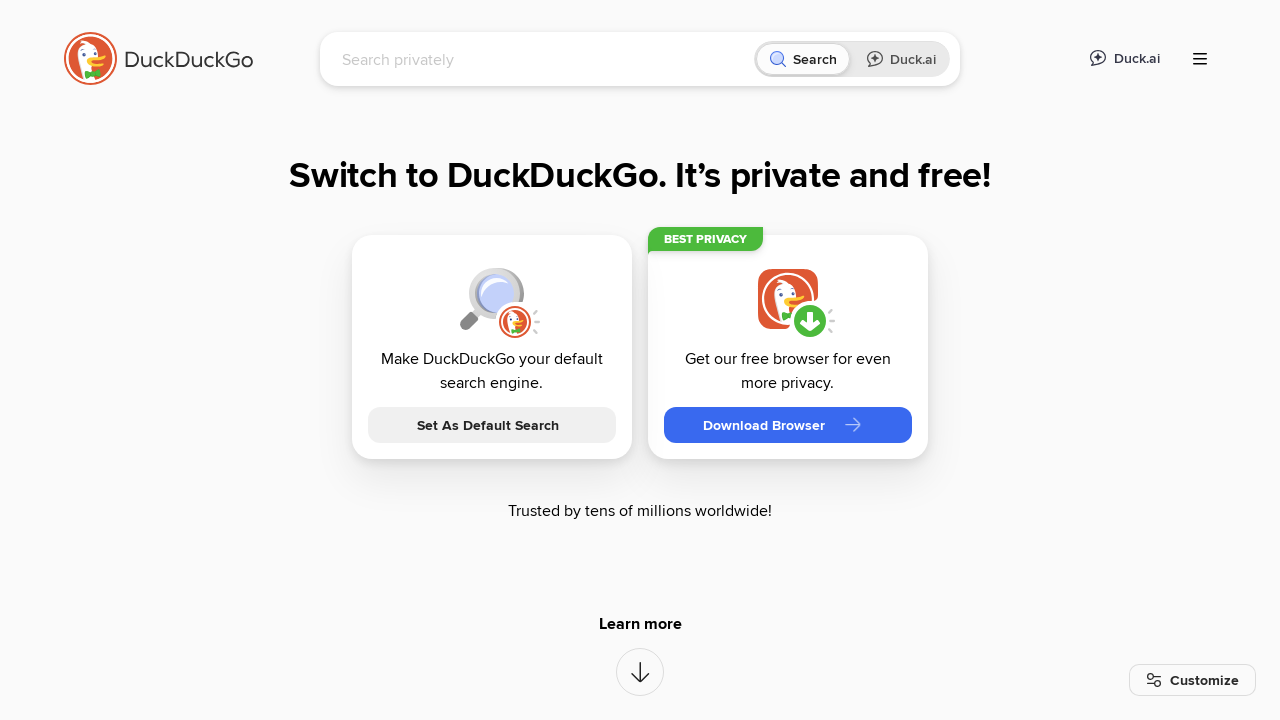

Search box is visible on DuckDuckGo homepage
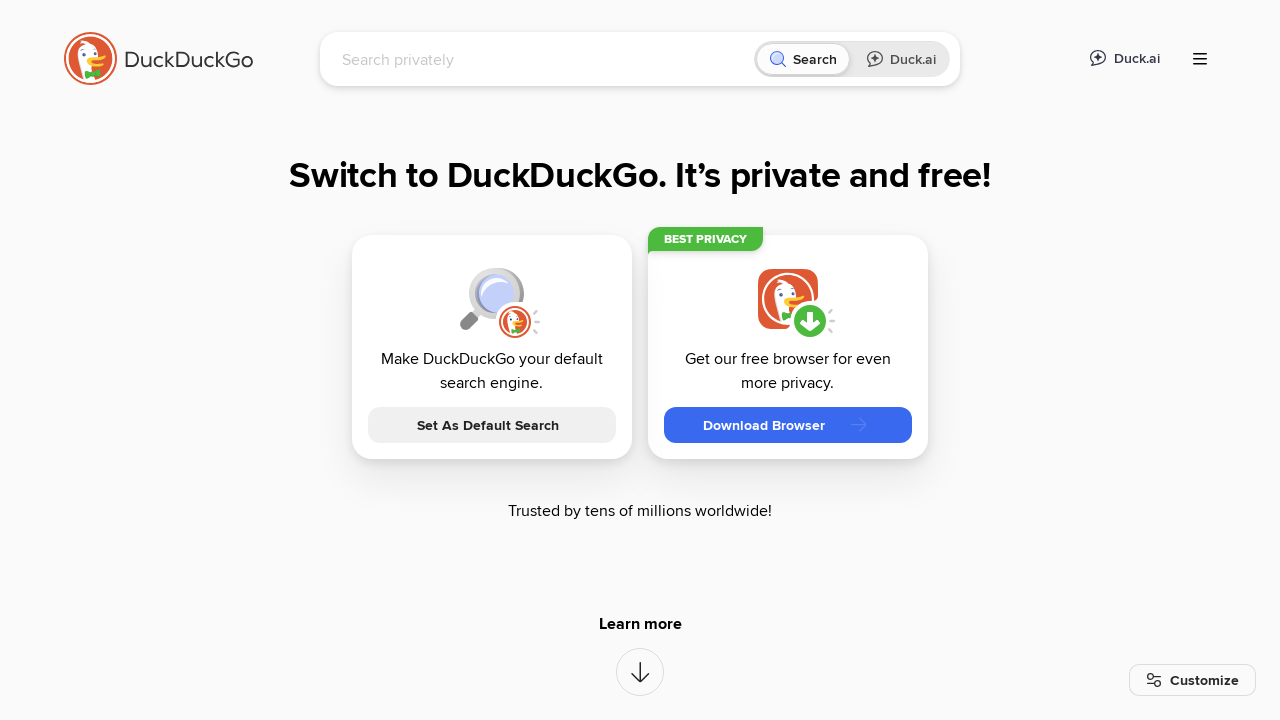

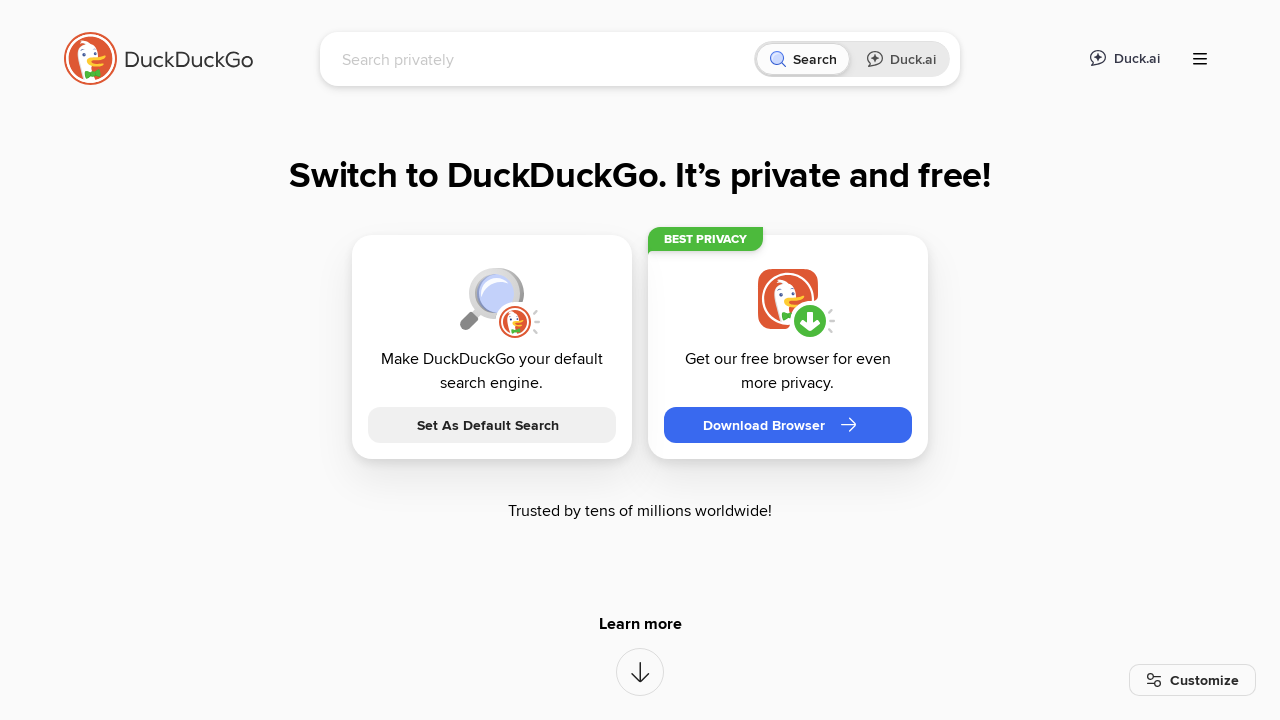